Navigates to the Buggy Cars Rating website and verifies that menu headings (h2 elements) are present on the page

Starting URL: https://buggy.justtestit.org/

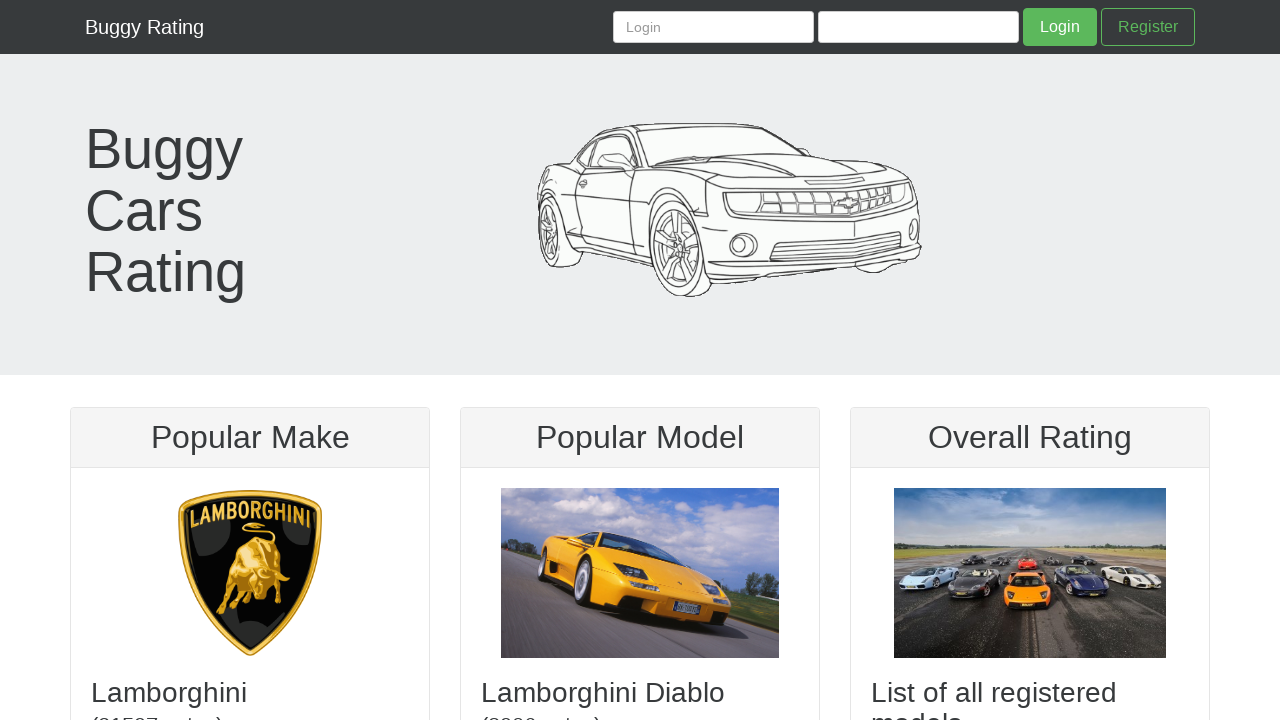

Navigated to Buggy Cars Rating website
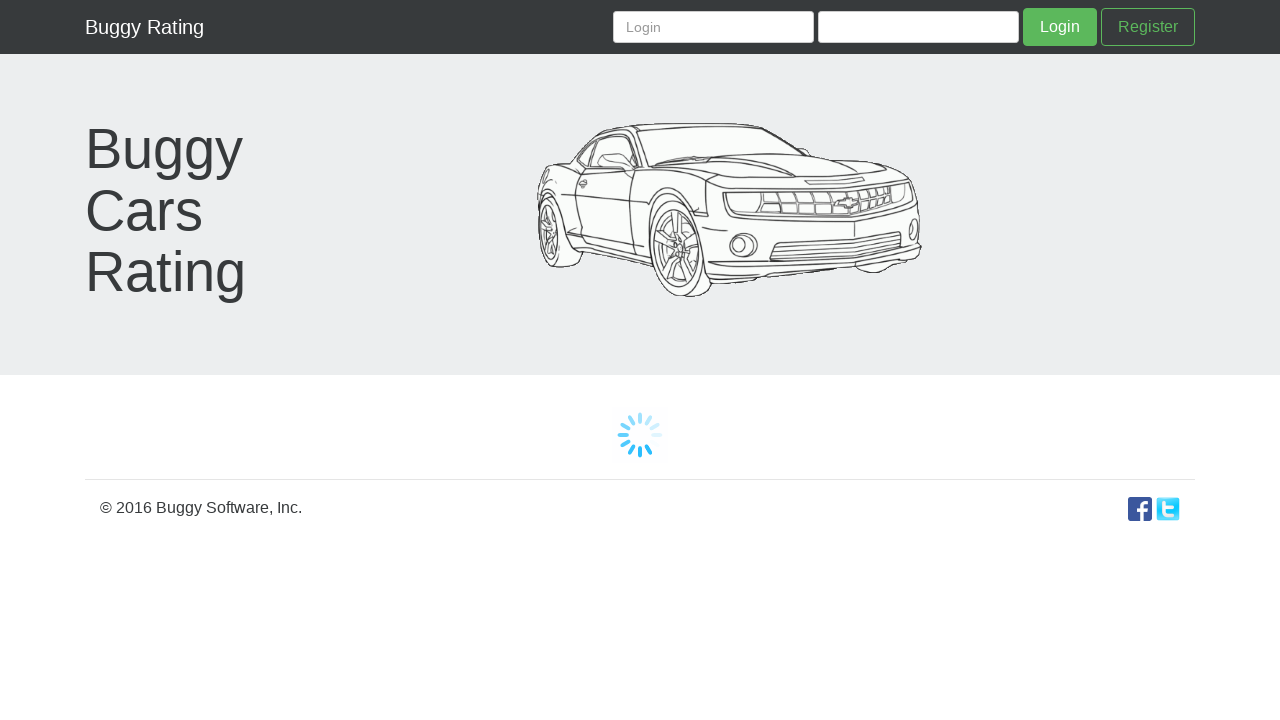

Waited for h2 menu heading elements to be present
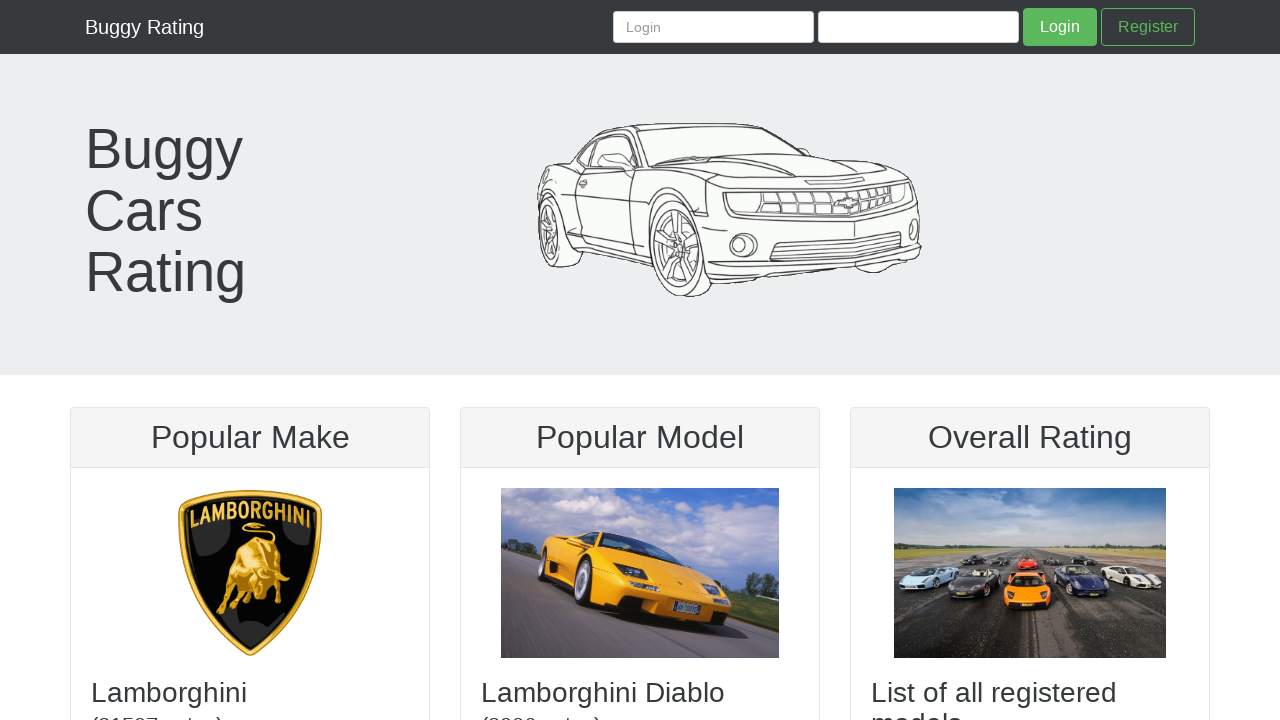

Retrieved all h2 menu heading elements (found 3)
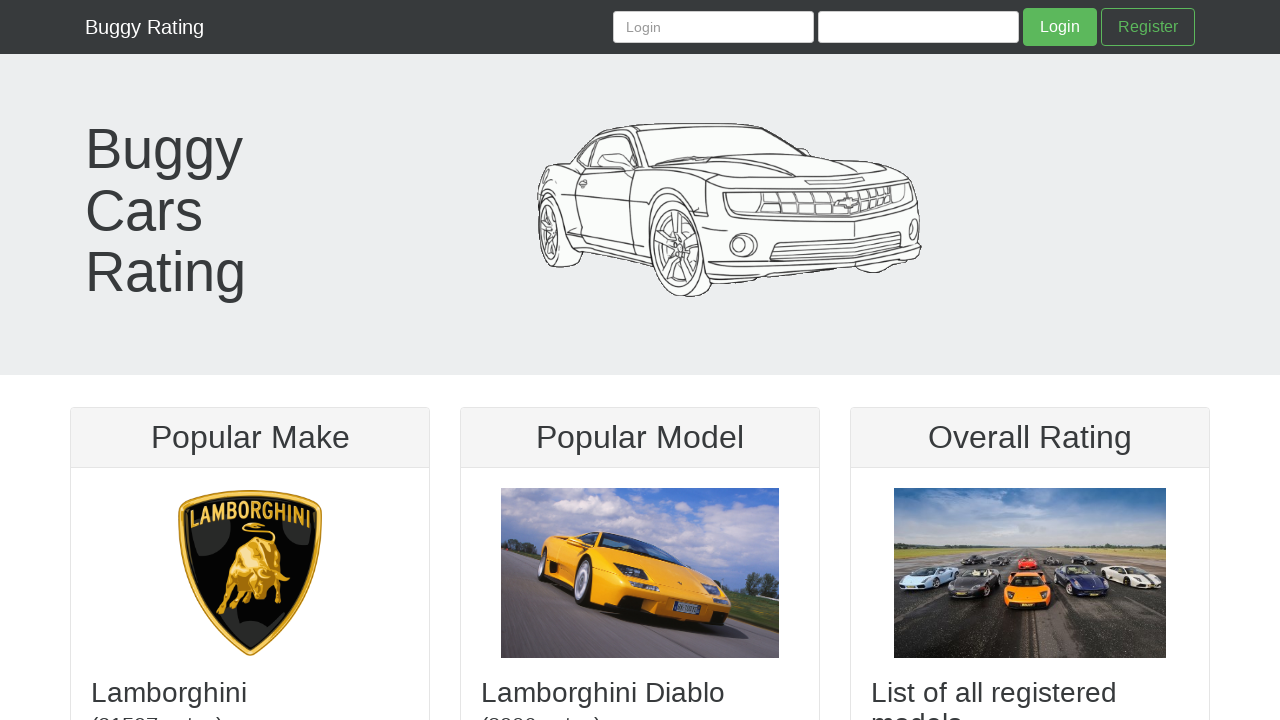

Verified that menu headings are present on the page
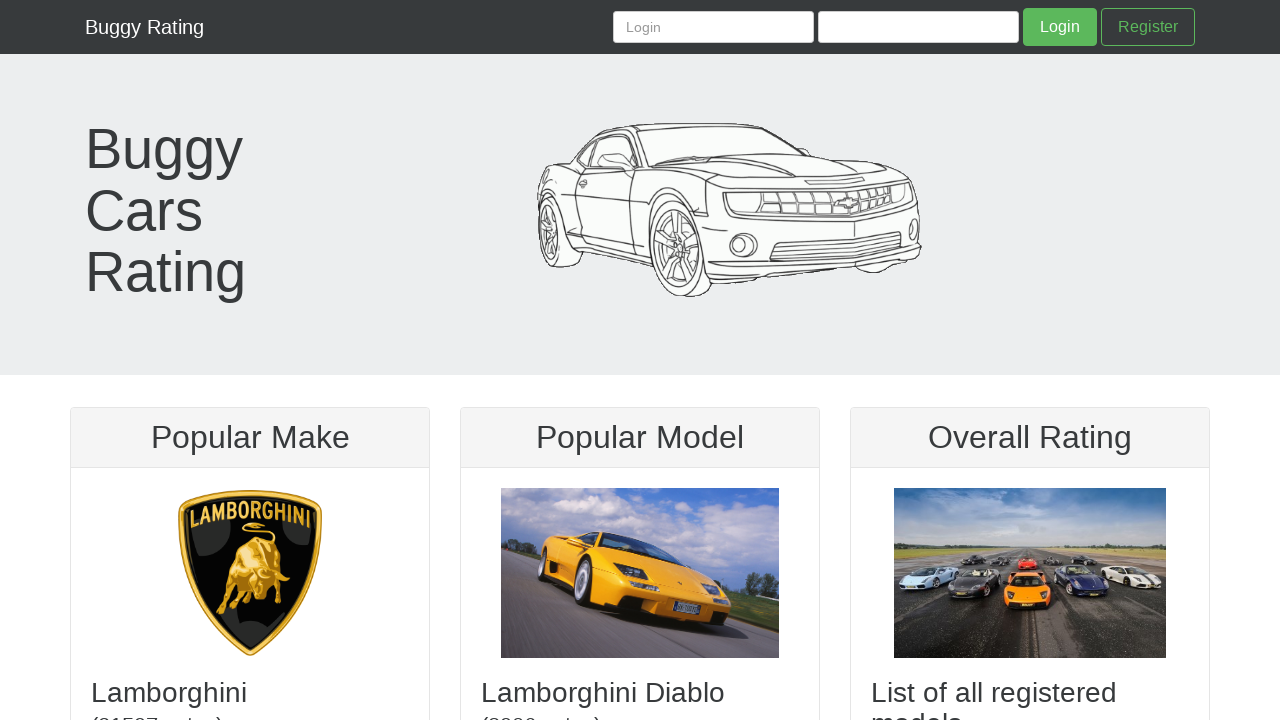

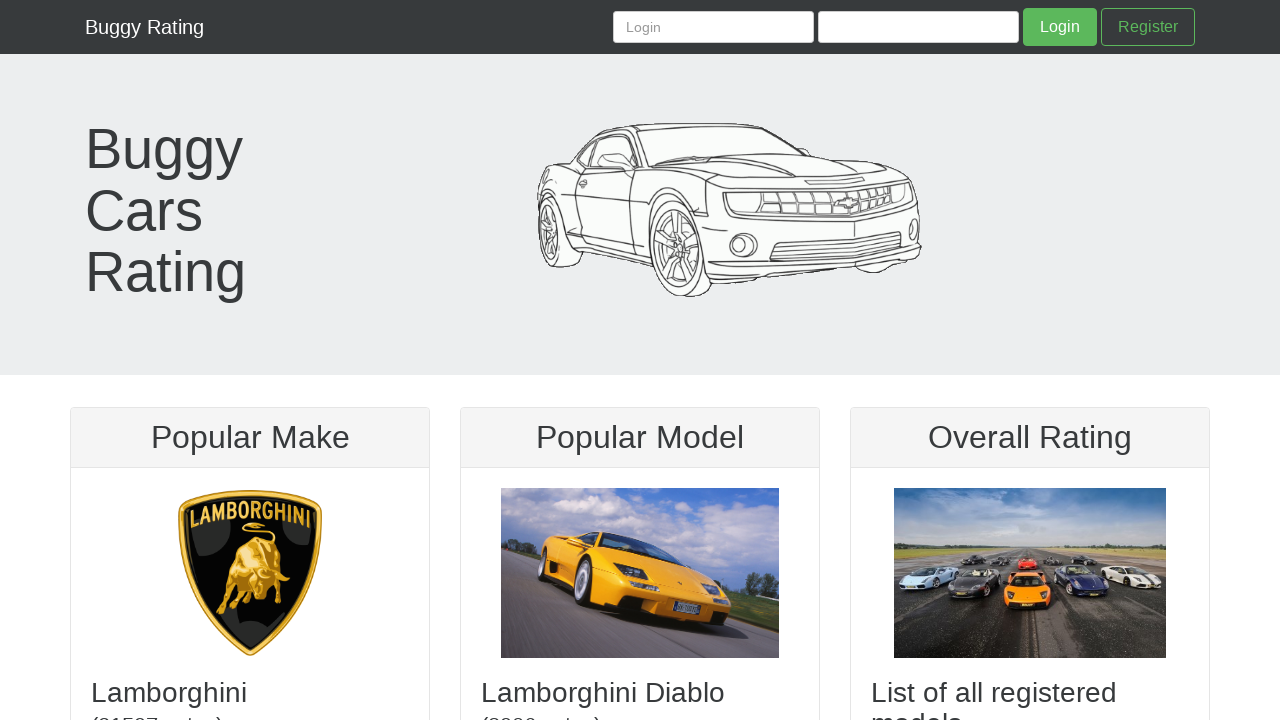